Tests marking individual todo items as complete by checking their checkboxes

Starting URL: https://demo.playwright.dev/todomvc

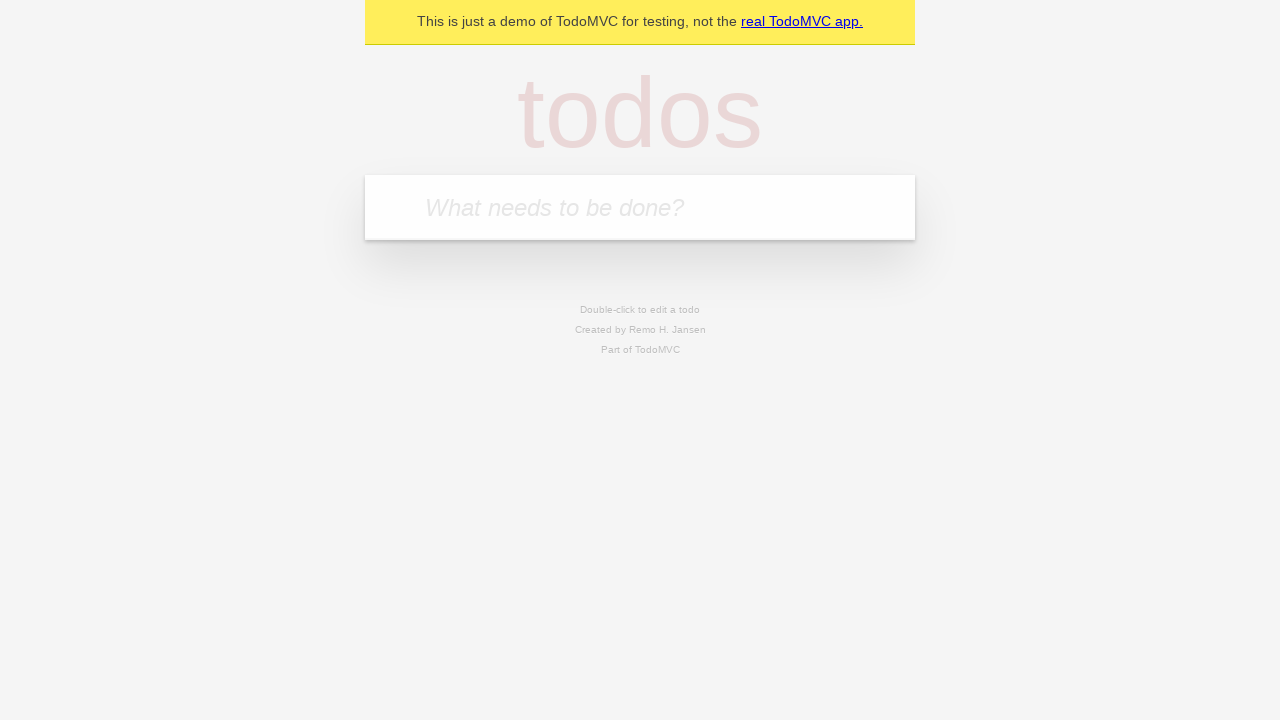

Filled input field with 'buy some cheese' on internal:attr=[placeholder="What needs to be done?"i]
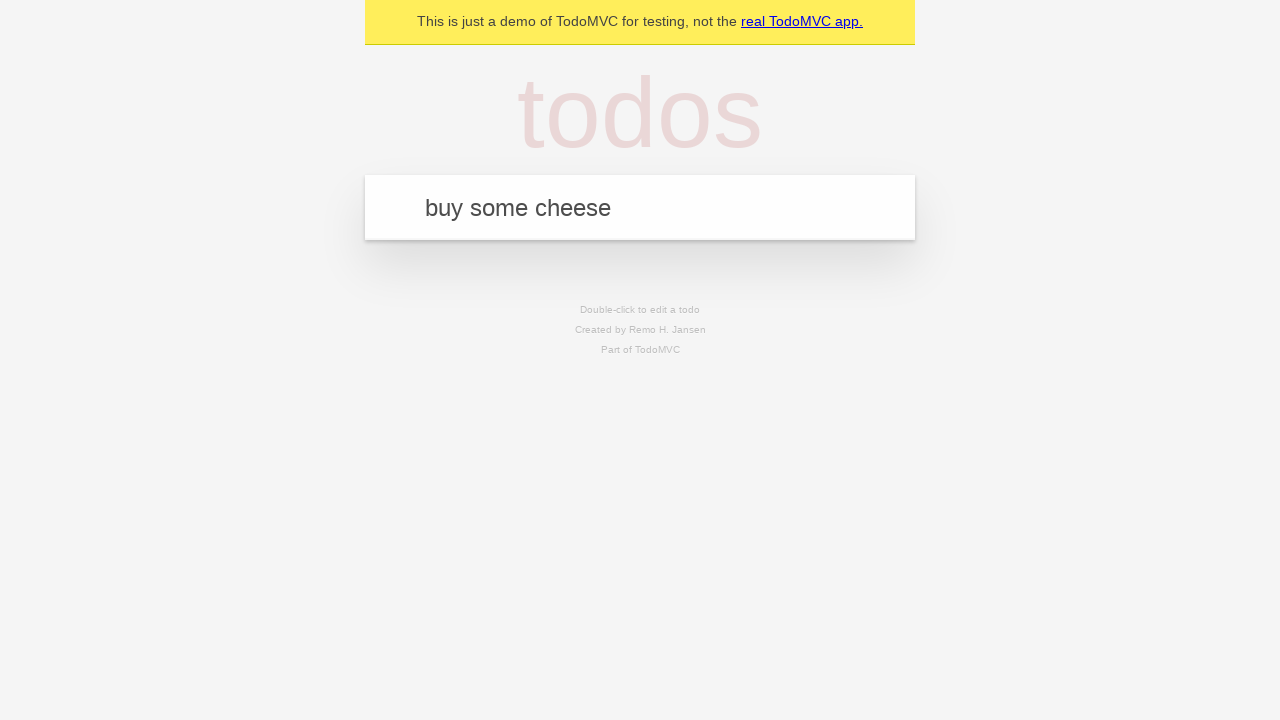

Pressed Enter to create first todo item on internal:attr=[placeholder="What needs to be done?"i]
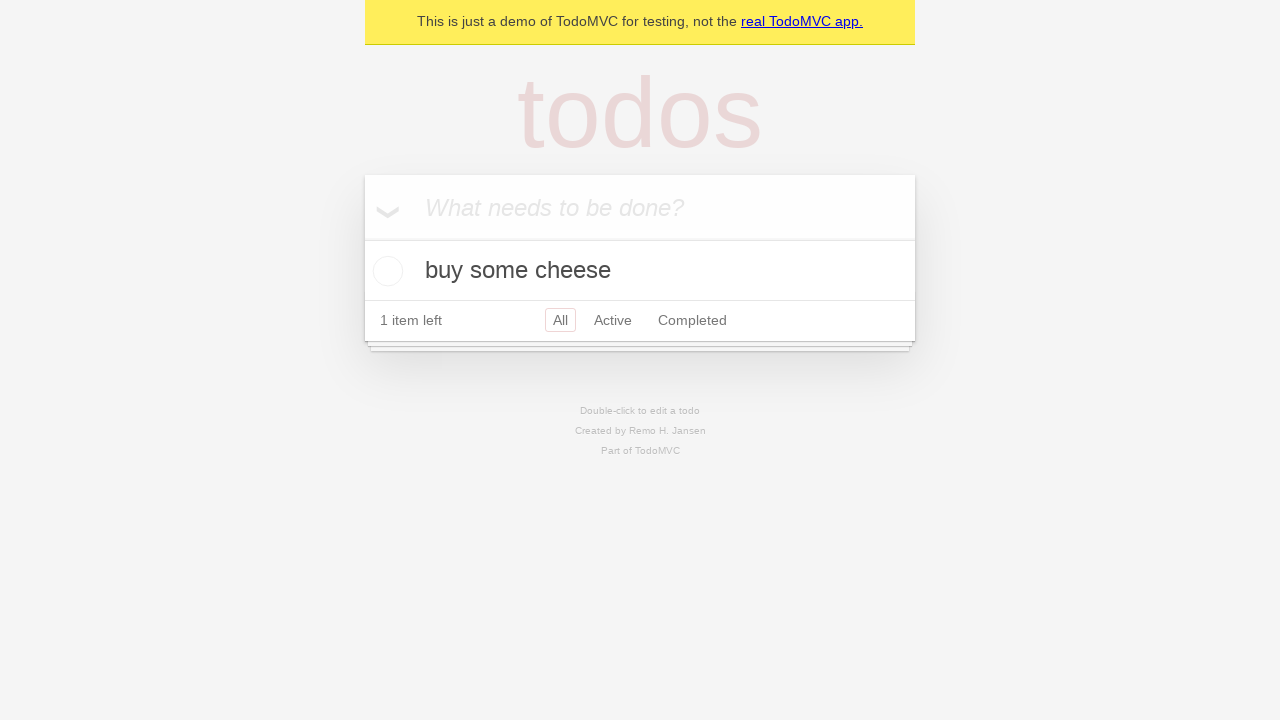

Filled input field with 'feed the cat' on internal:attr=[placeholder="What needs to be done?"i]
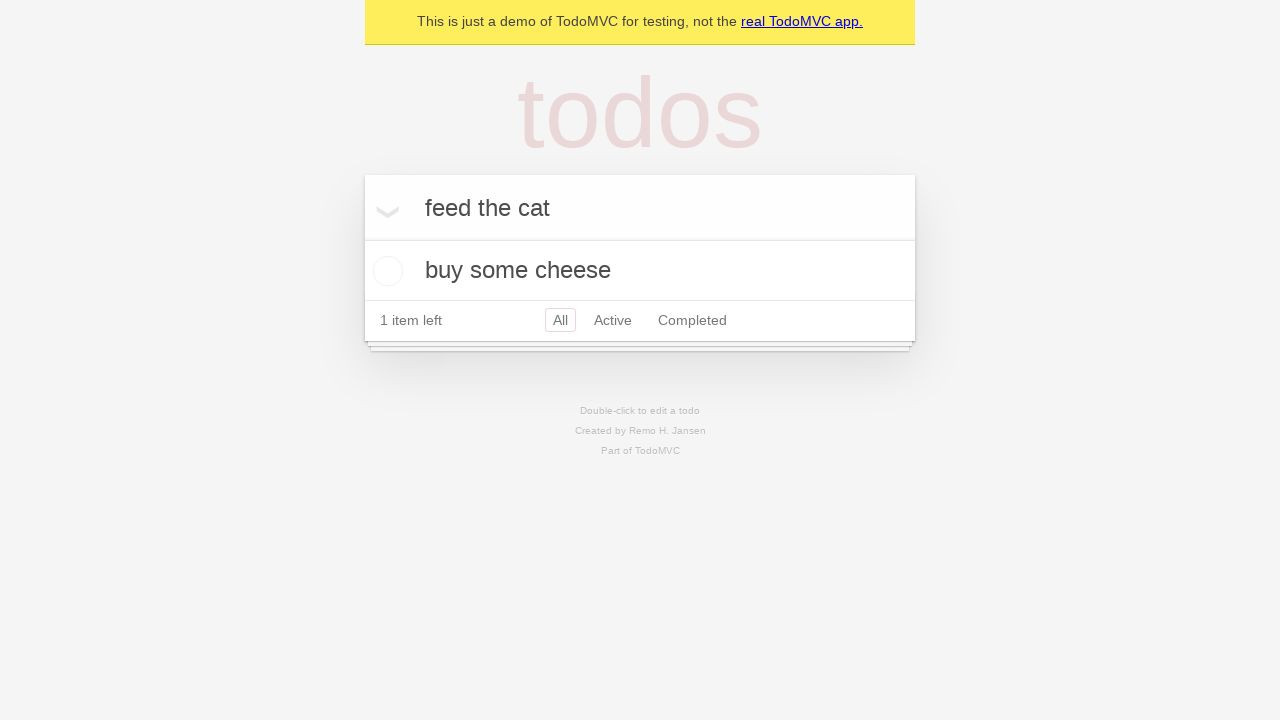

Pressed Enter to create second todo item on internal:attr=[placeholder="What needs to be done?"i]
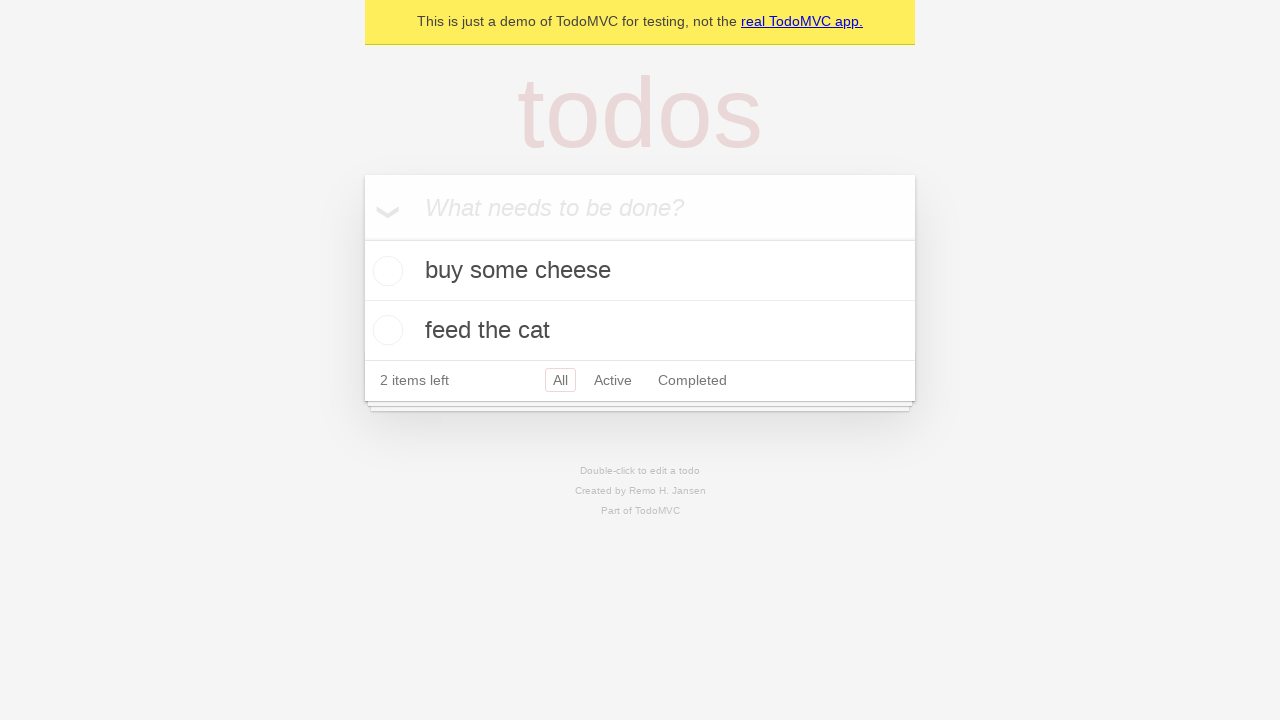

Checked checkbox for first todo item 'buy some cheese' at (385, 271) on internal:testid=[data-testid="todo-item"s] >> nth=0 >> internal:role=checkbox
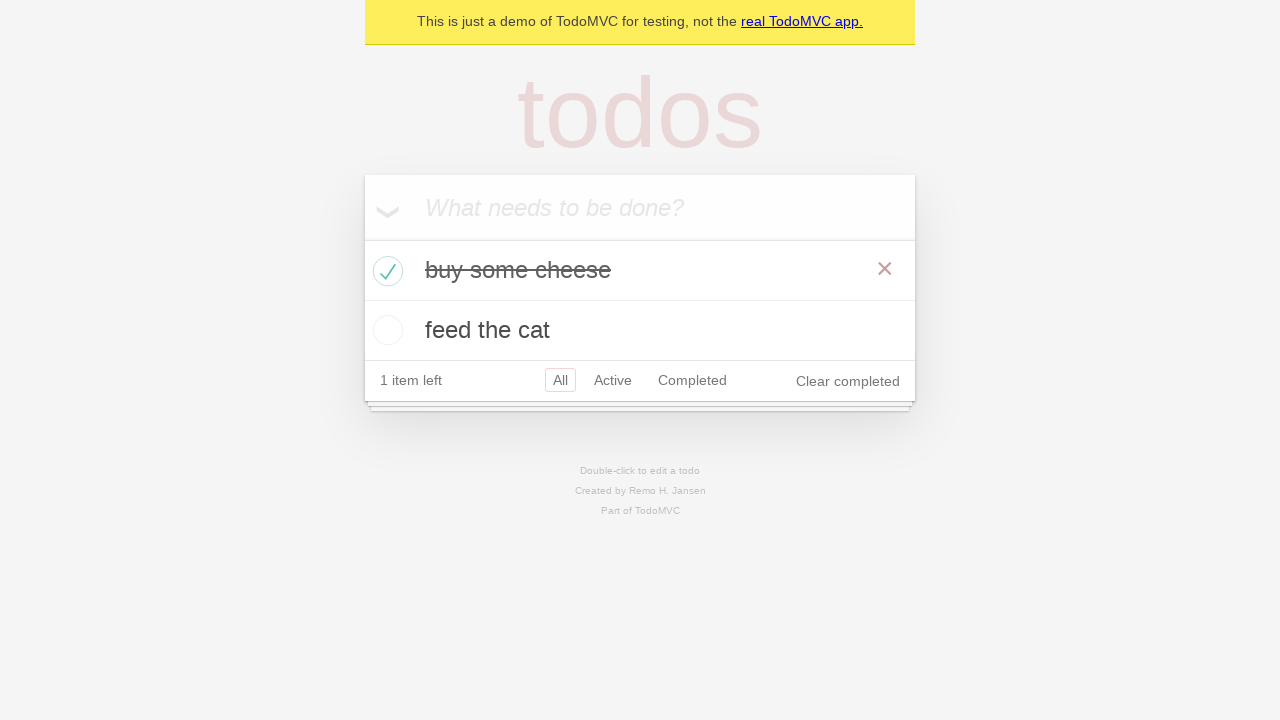

Checked checkbox for second todo item 'feed the cat' at (385, 330) on internal:testid=[data-testid="todo-item"s] >> nth=1 >> internal:role=checkbox
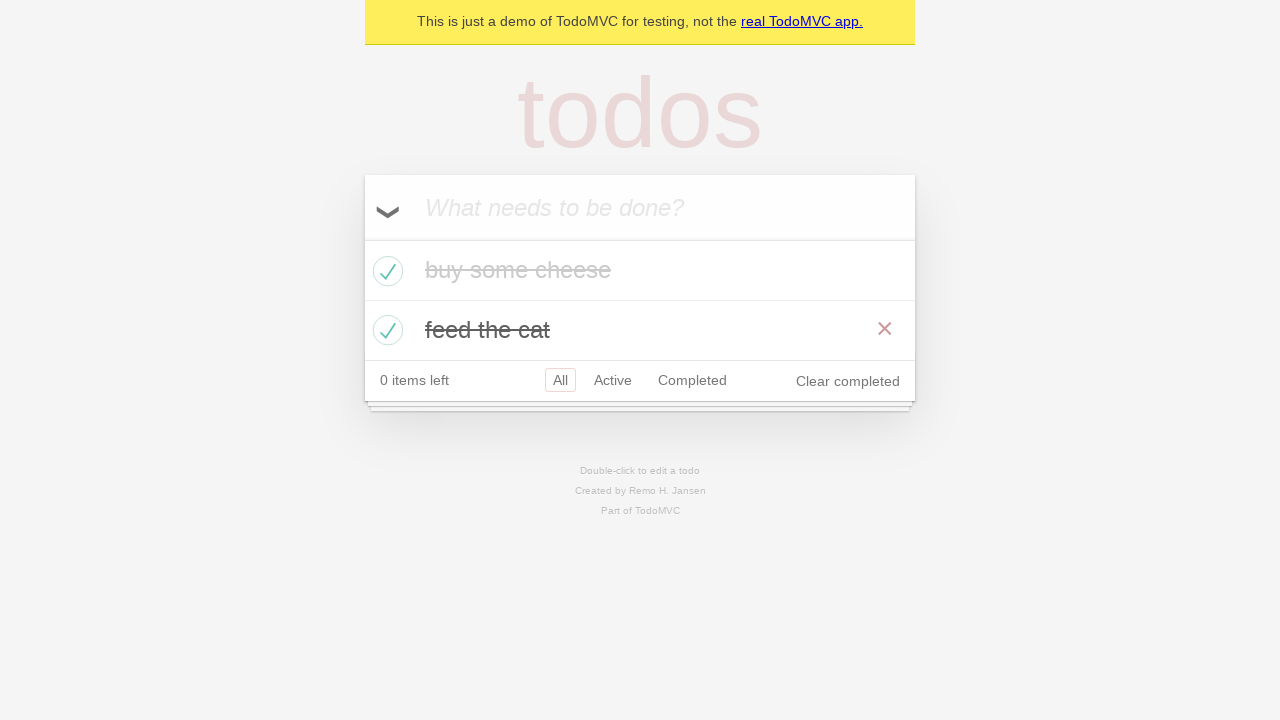

Waited for completed todo items to appear
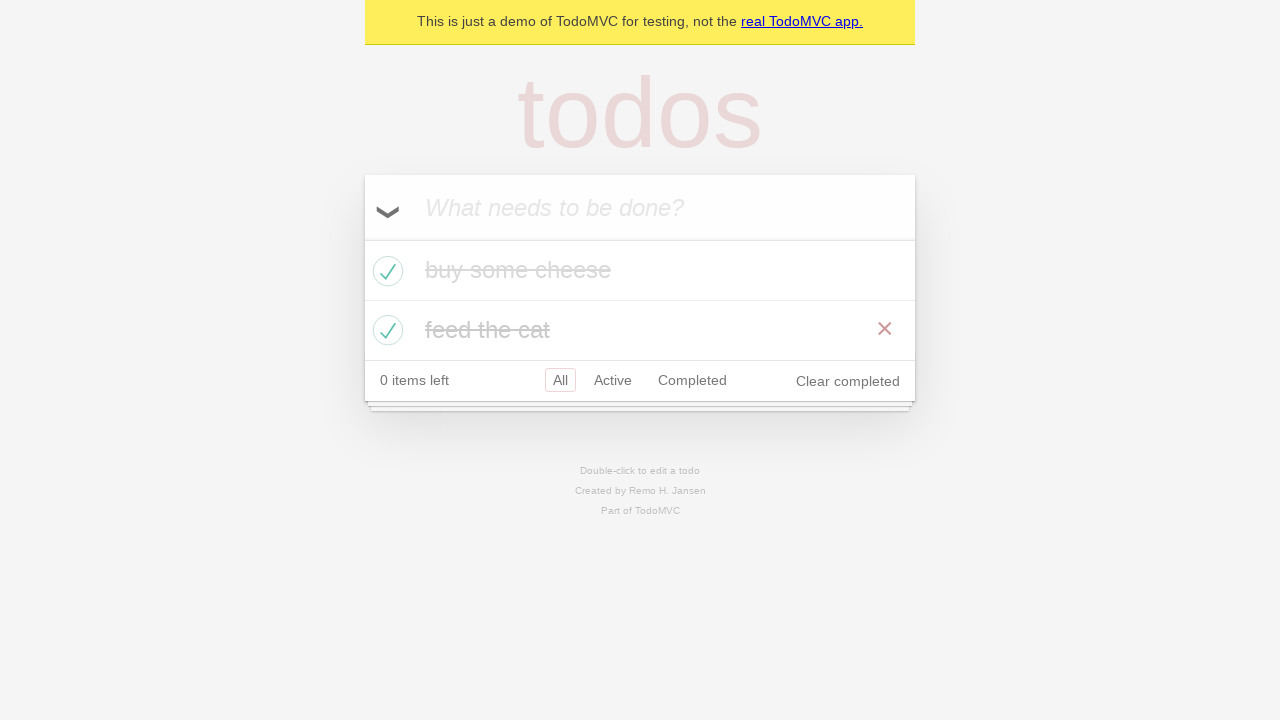

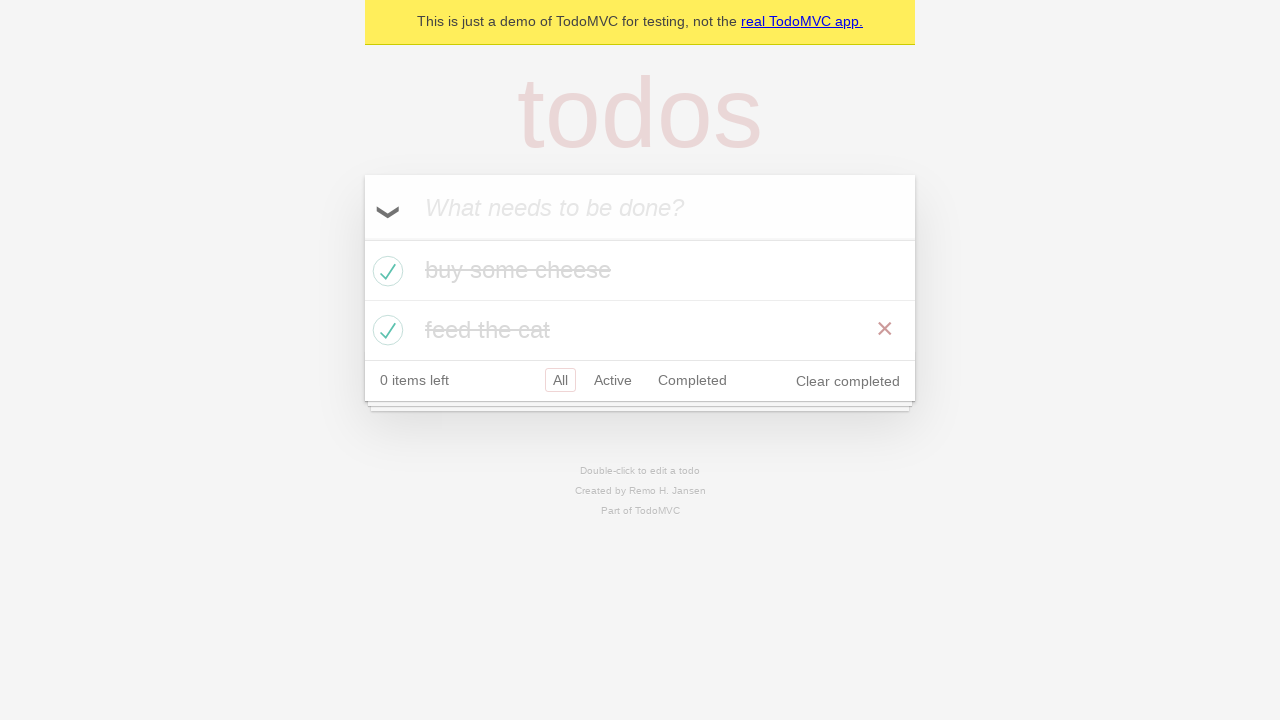